Clicks on Submit new Language menu item and verifies the submenu title

Starting URL: https://99-bottles-of-beer.net

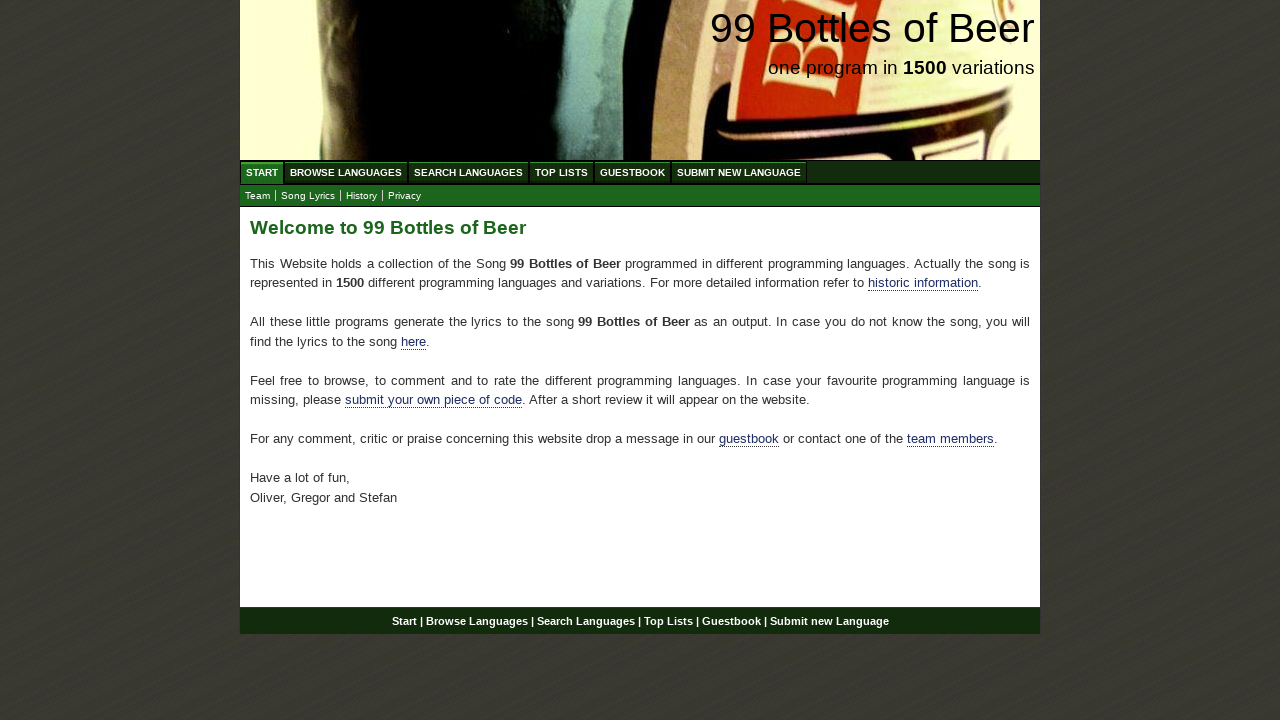

Clicked on Submit new Language menu item at (739, 172) on xpath=//body/div[@id='wrap']/div[@id='navigation']/ul[@id='menu']/li/a[@href='/s
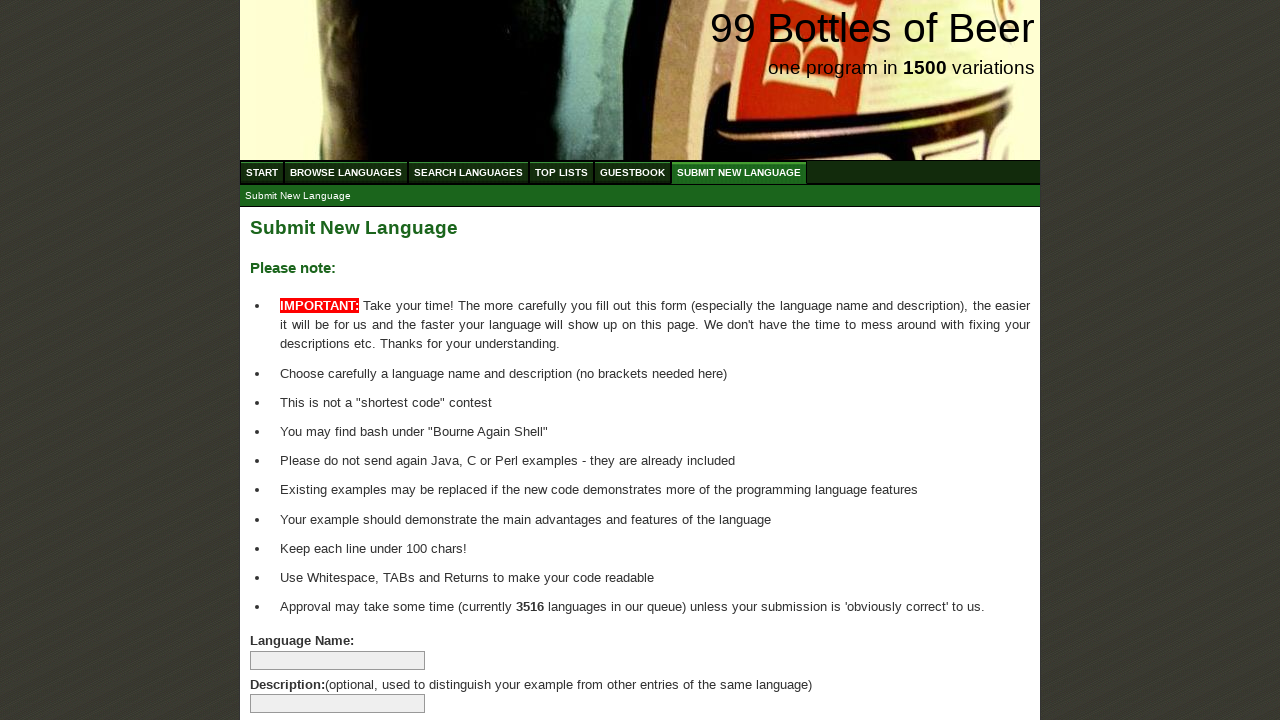

Located submenu title element
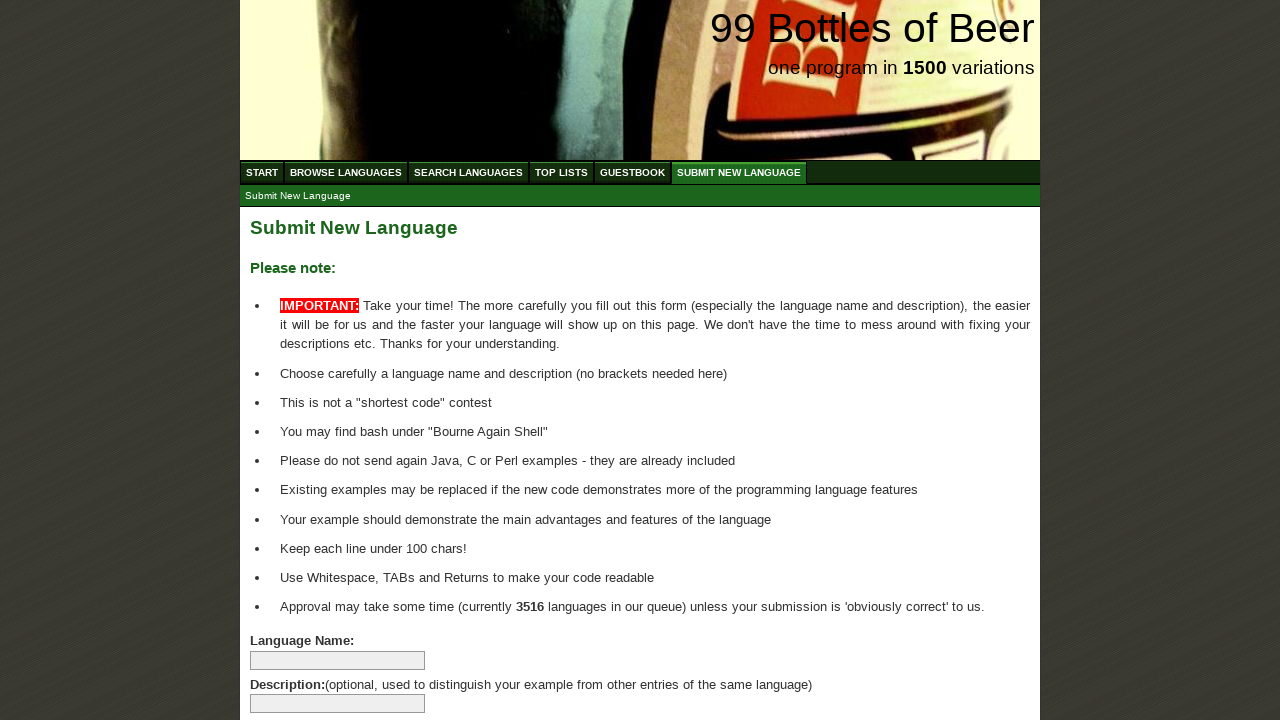

Verified submenu title is 'Submit New Language'
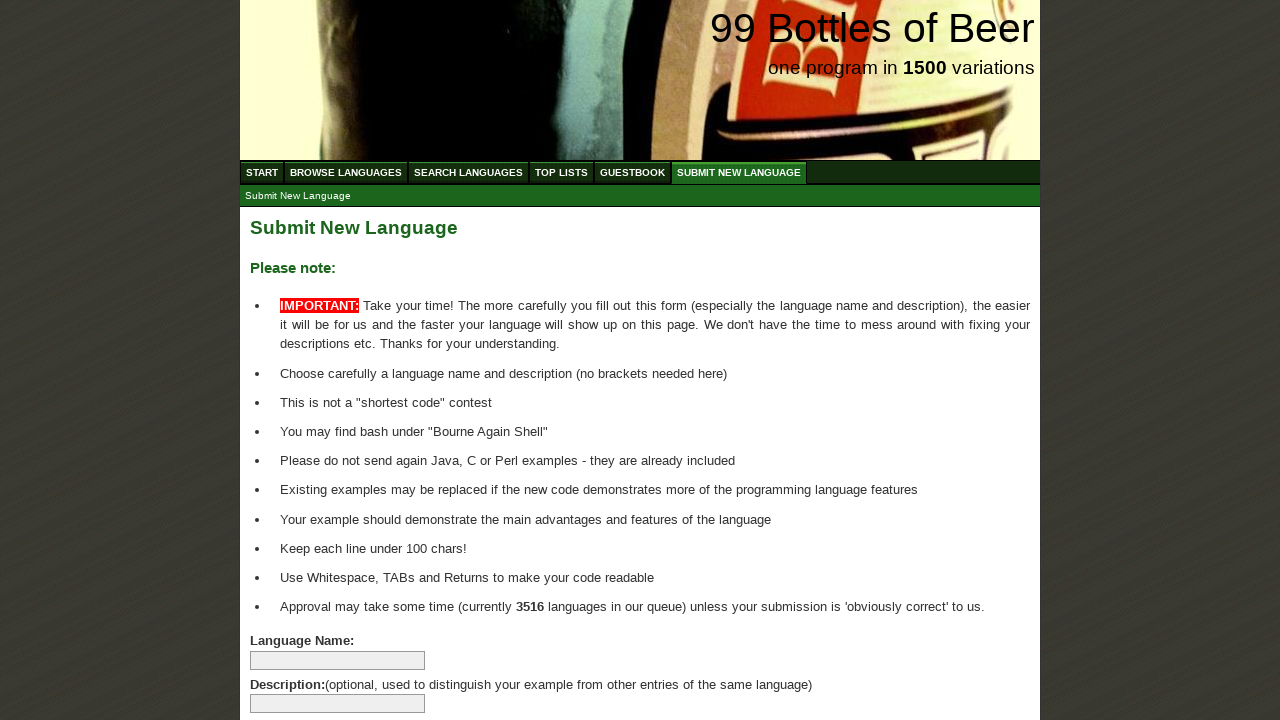

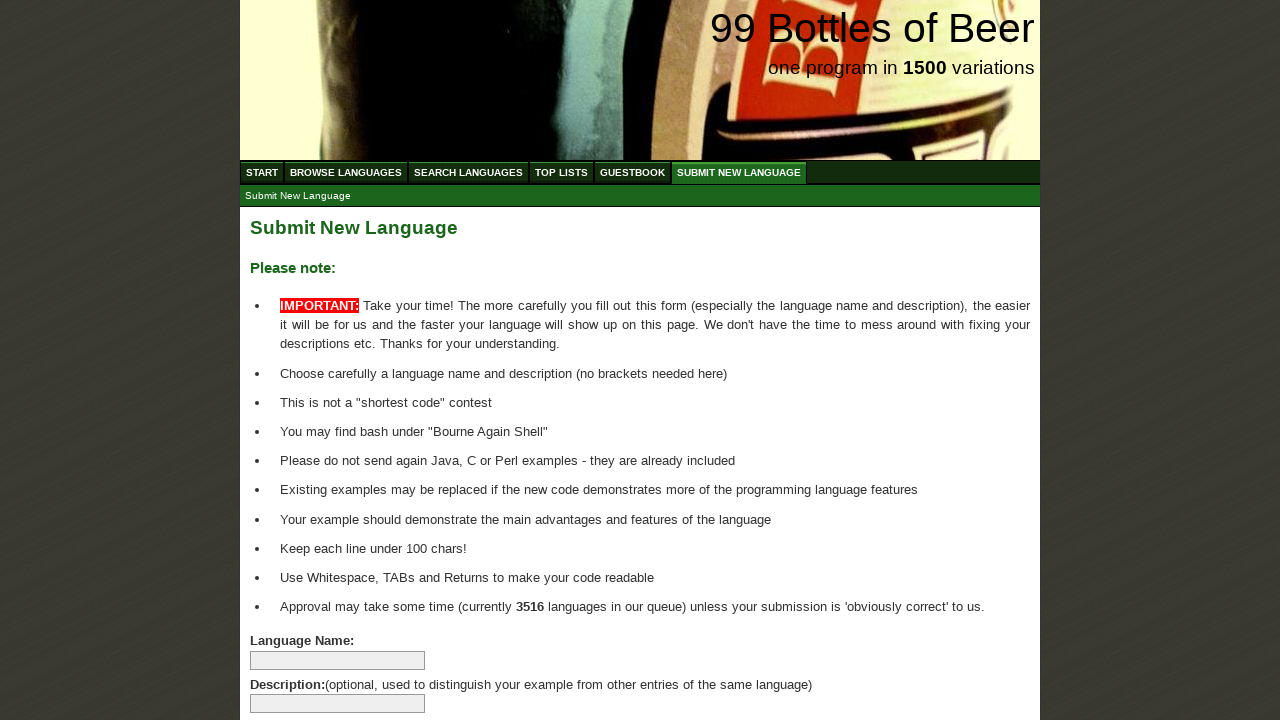